Tests checkbox functionality by switching to an iframe, clicking a checkbox, and verifying that the checkbox status text updates to indicate it is checked.

Starting URL: https://www.w3schools.com/howto/tryit.asp?filename=tryhow_js_display_checkbox_text

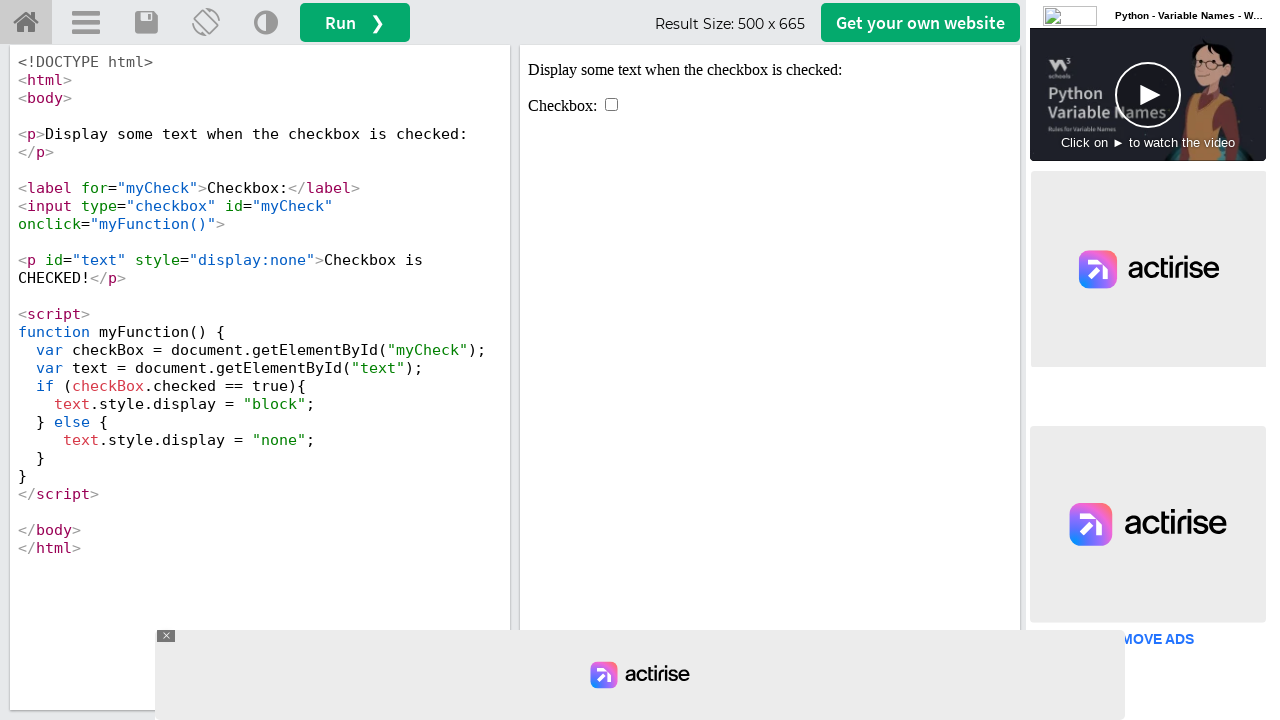

Located iframe with ID 'iframeResult' containing checkbox demo
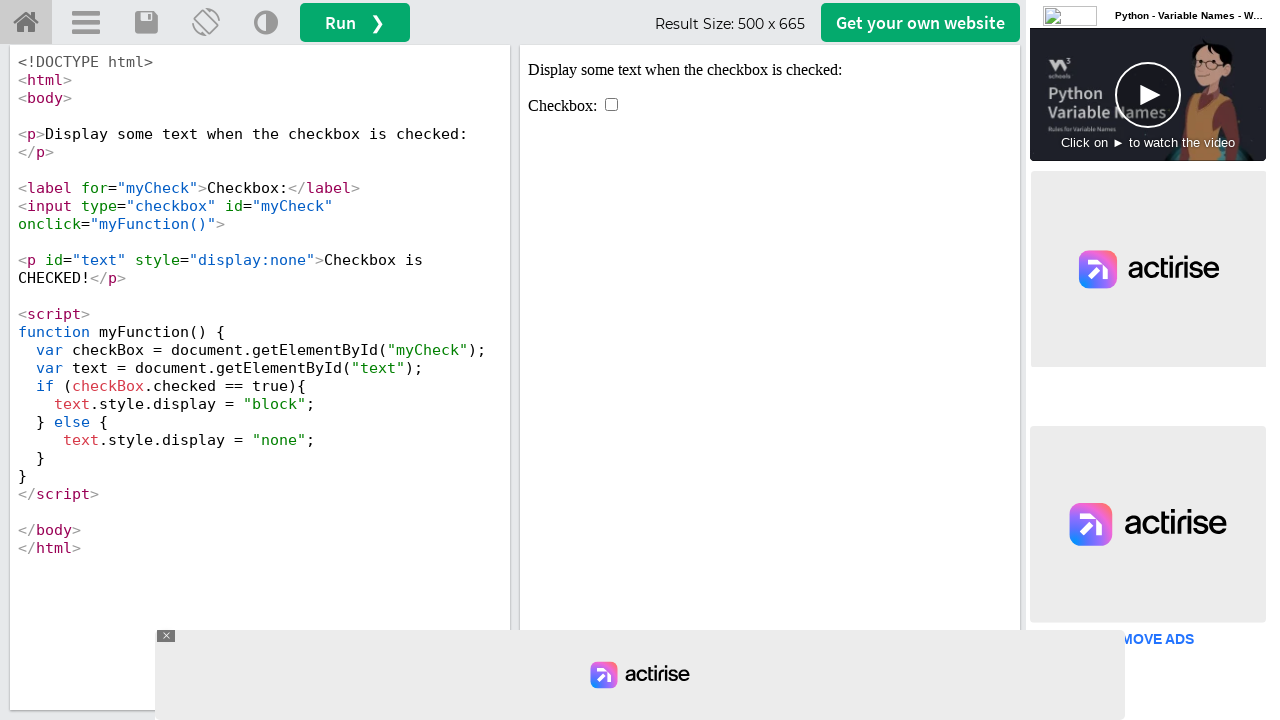

Clicked checkbox with ID 'myCheck' to check it at (612, 104) on #iframeResult >> internal:control=enter-frame >> #myCheck
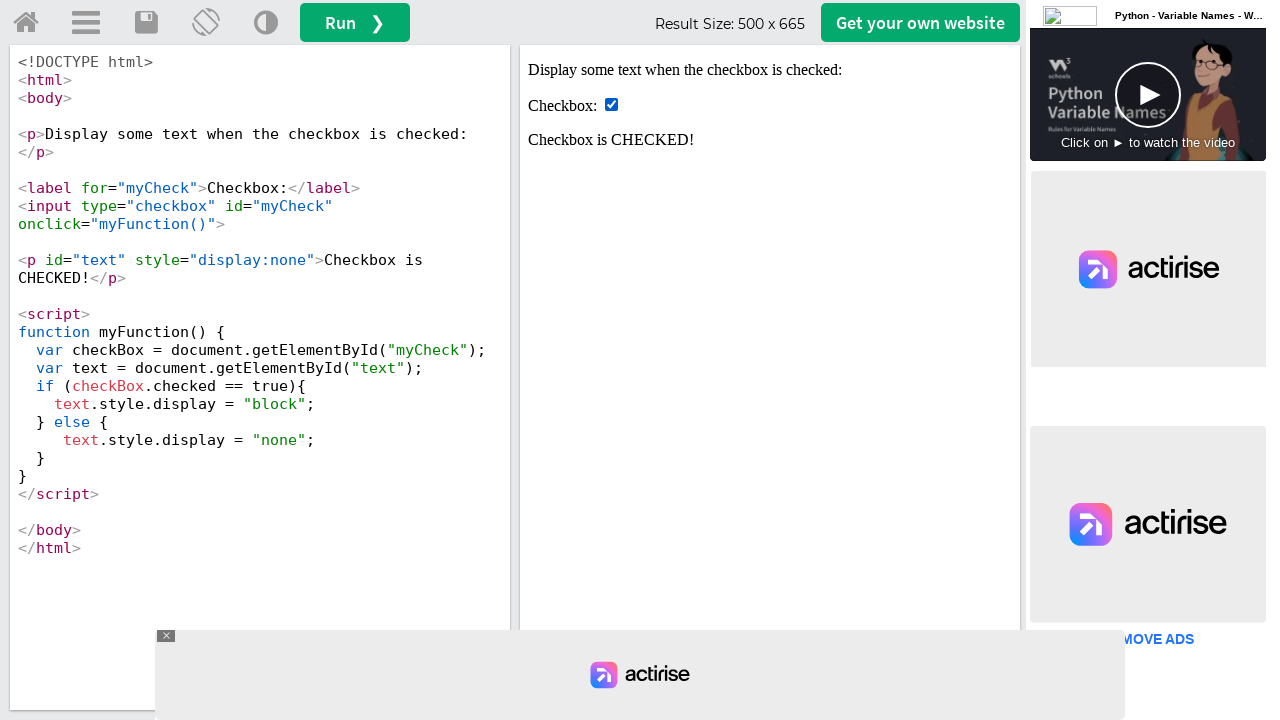

Verified checkbox status text with ID 'text' is now visible, confirming checkbox is checked
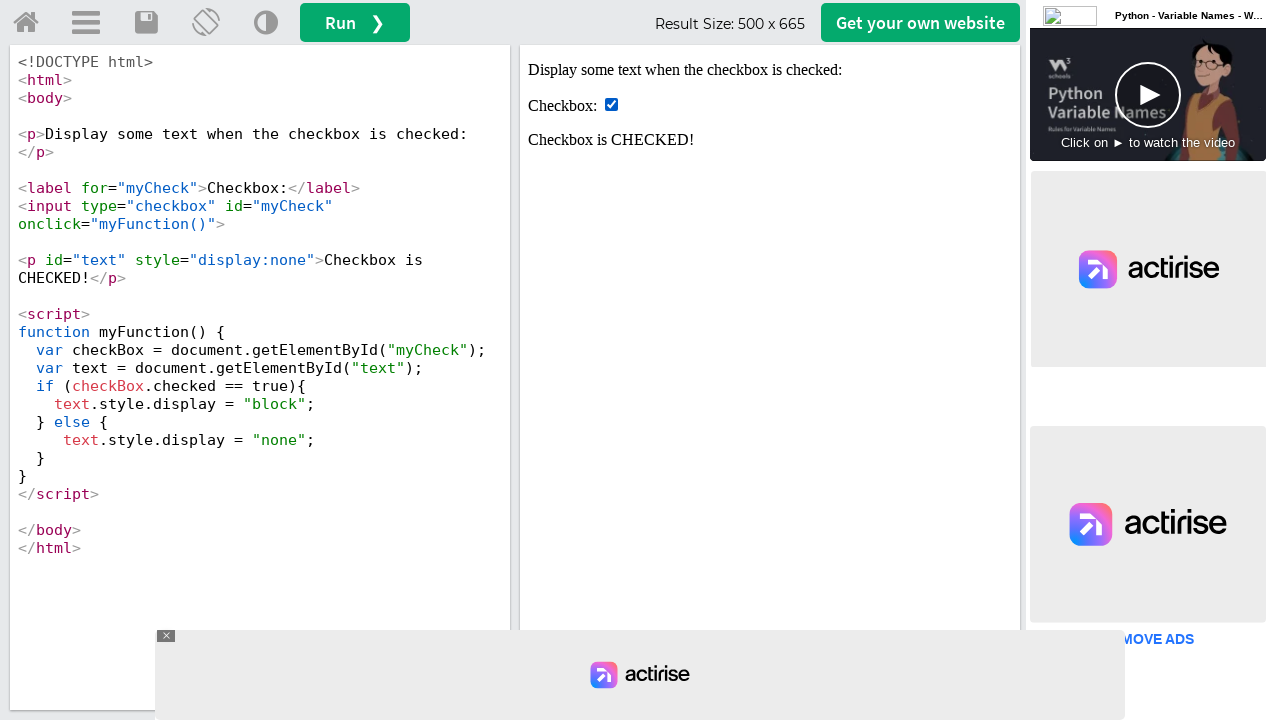

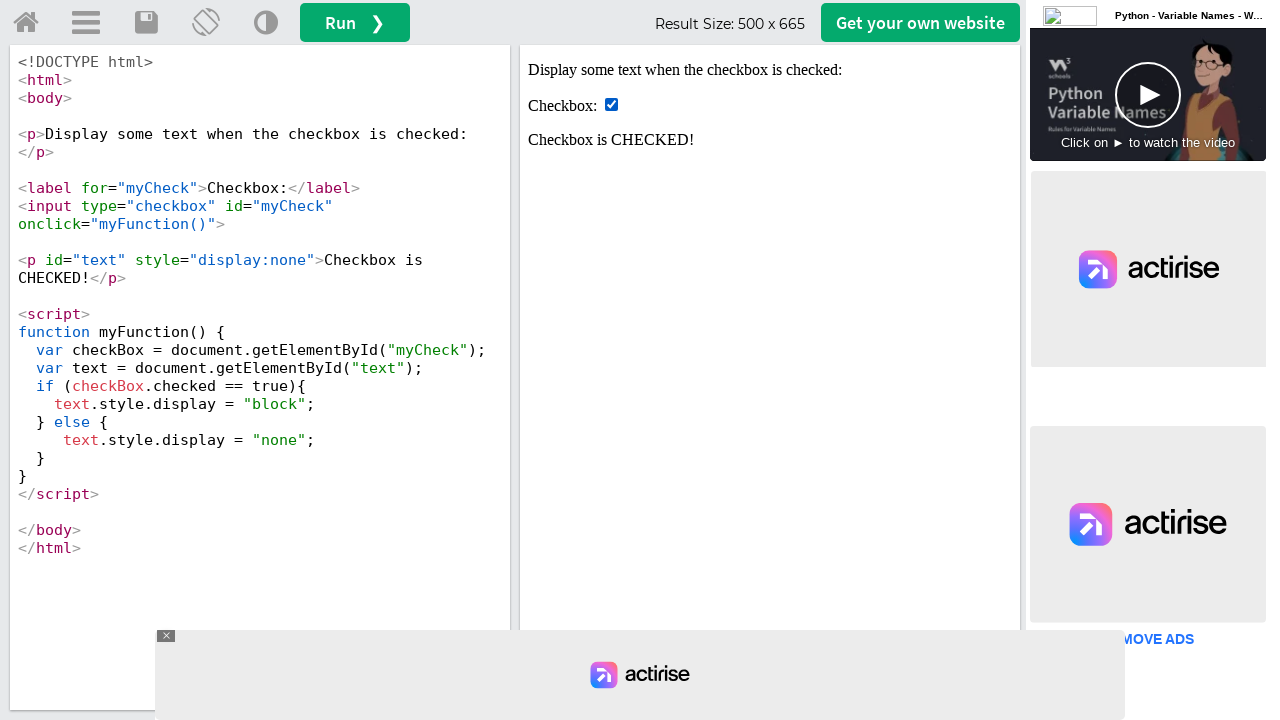